Tests tooltip on a text field by hovering over it and verifying the tooltip text appears.

Starting URL: https://demoqa.com/tool-tips

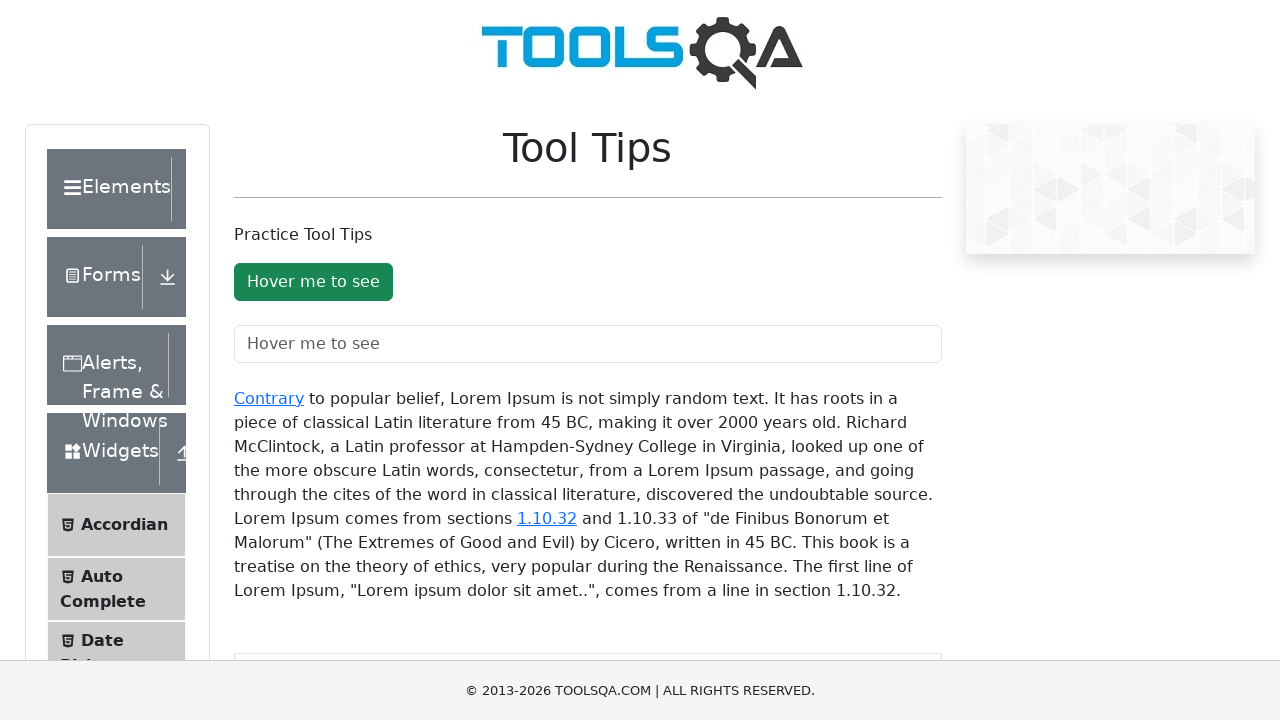

Hovered over text field to trigger tooltip at (588, 344) on #toolTipTextField
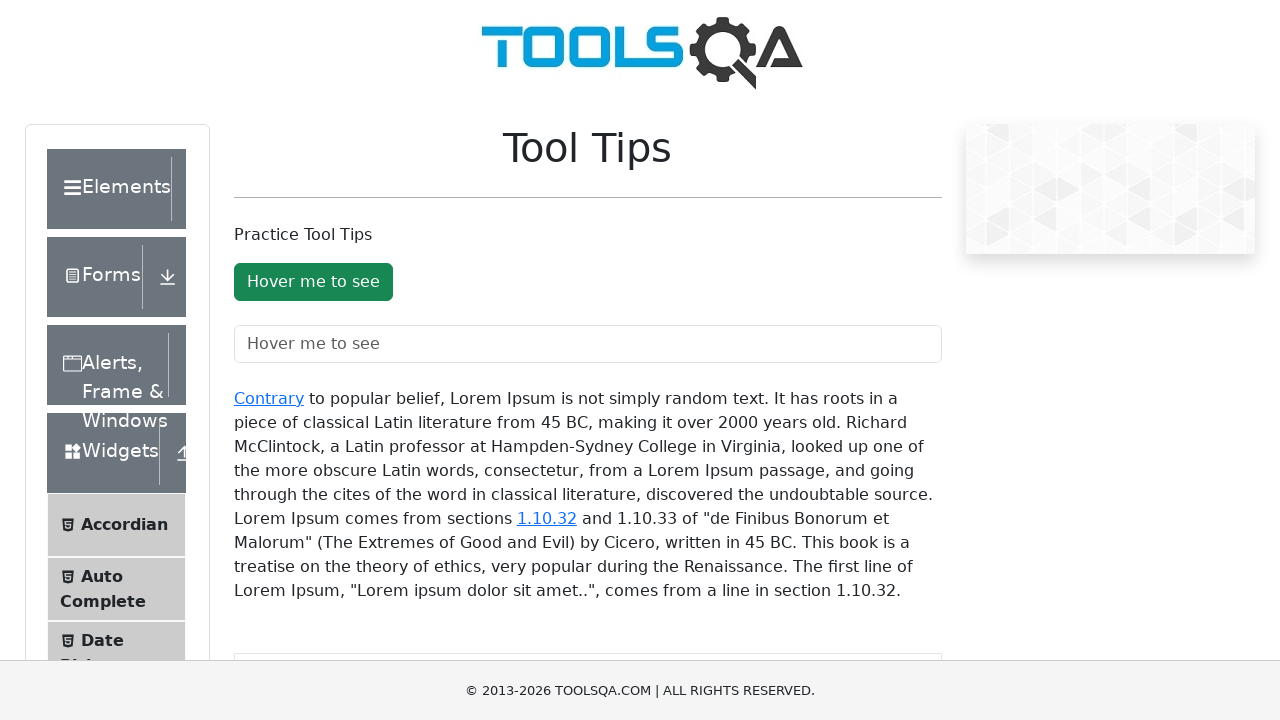

Tooltip appeared on text field
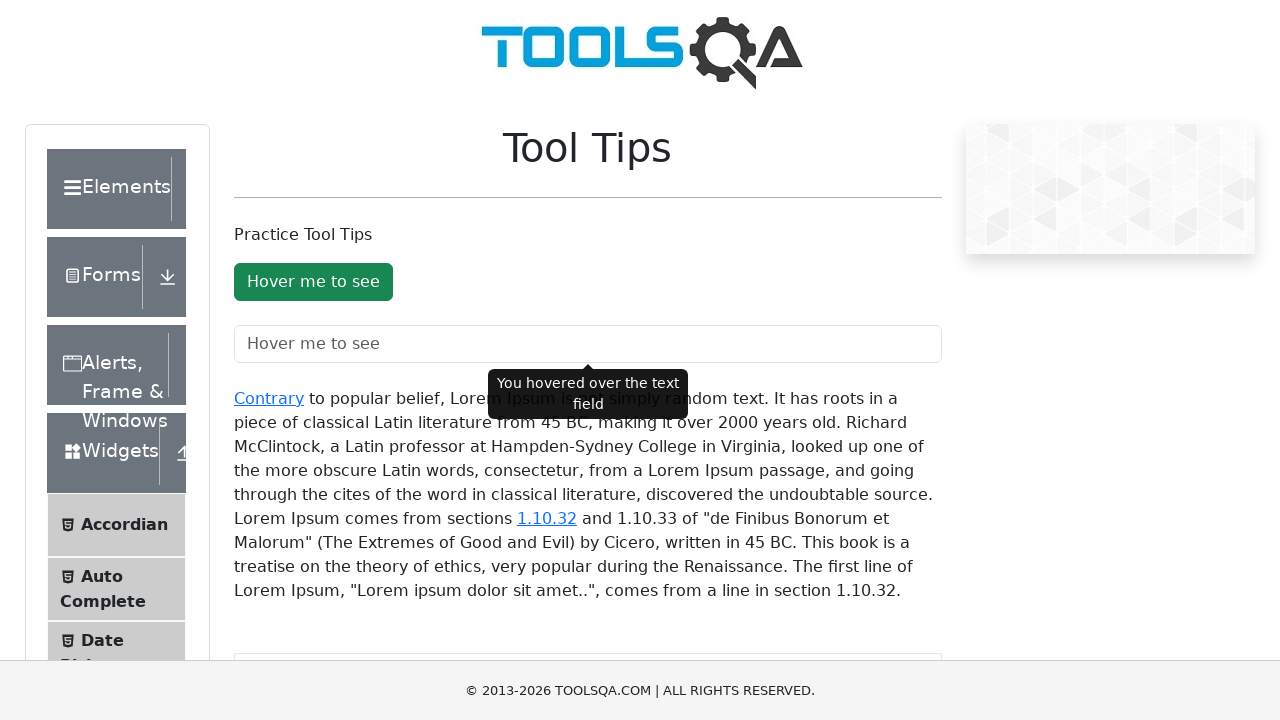

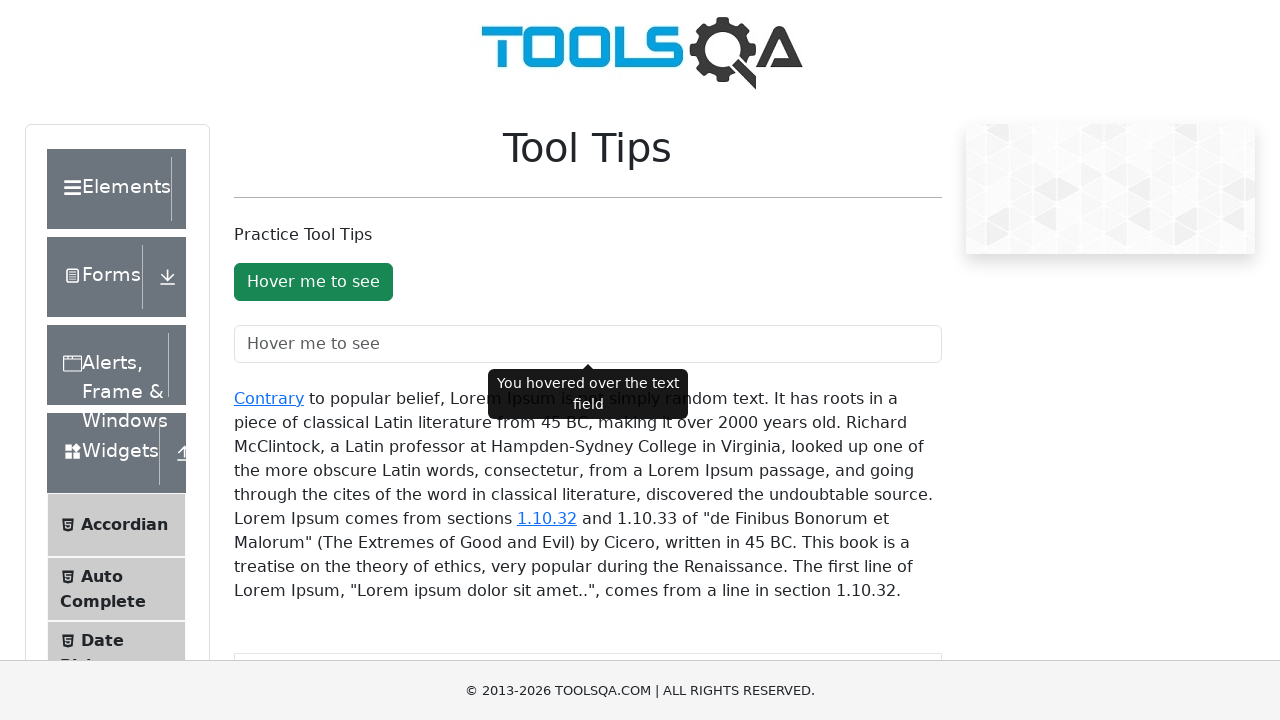